Navigates to FirstCry e-commerce website and clicks on the "BOY FASHION" category link to browse boys' fashion products.

Starting URL: https://www.firstcry.com/

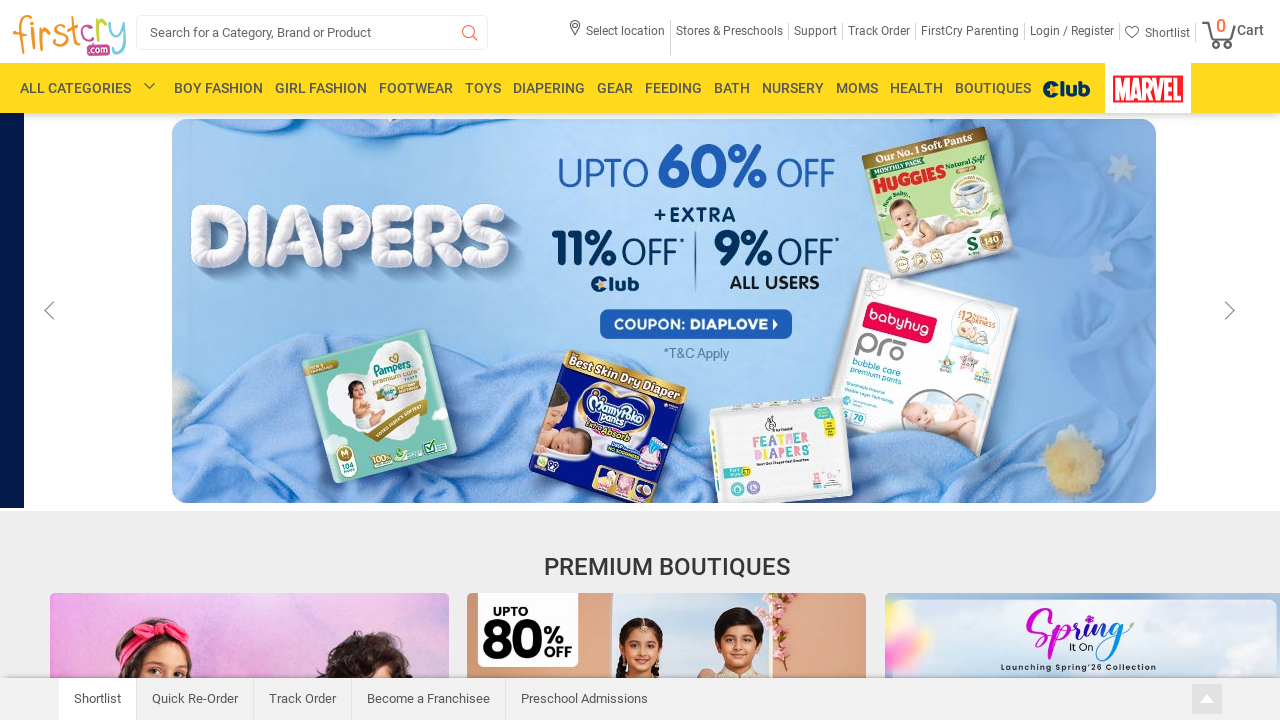

Page loaded to domcontentloaded state
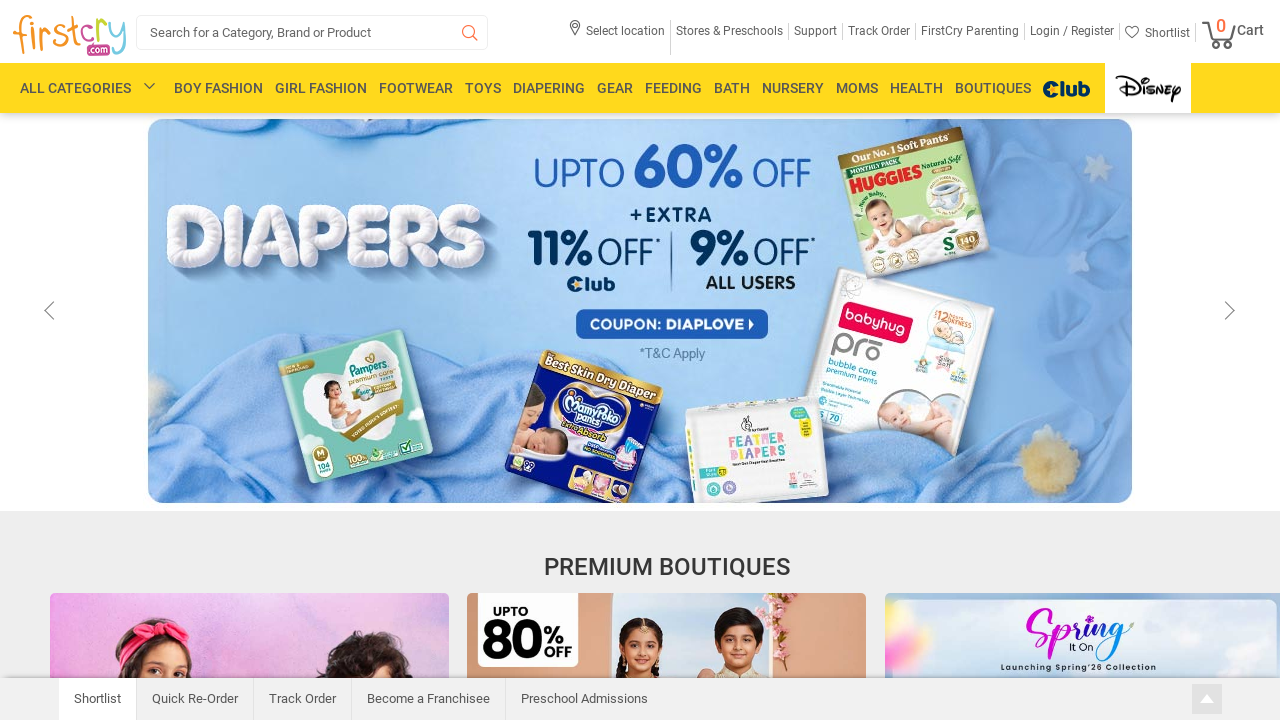

Clicked on BOY FASHION category link at (218, 88) on text=BOY FASHION
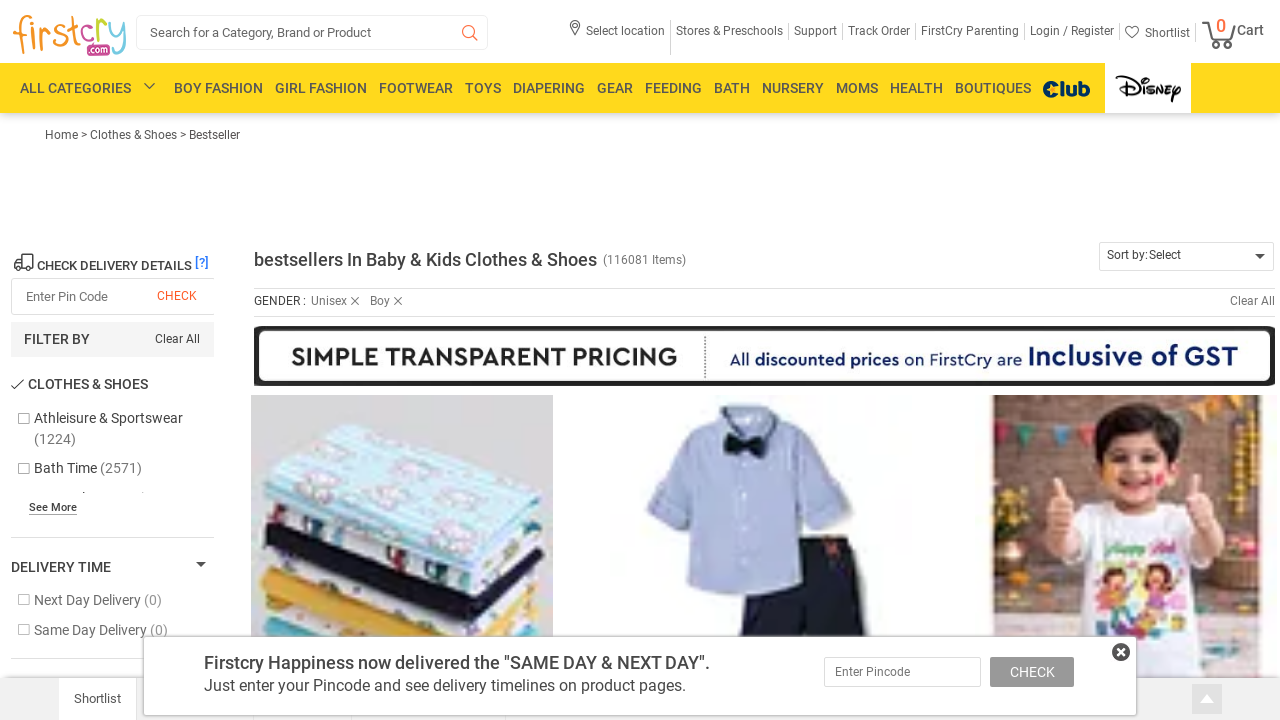

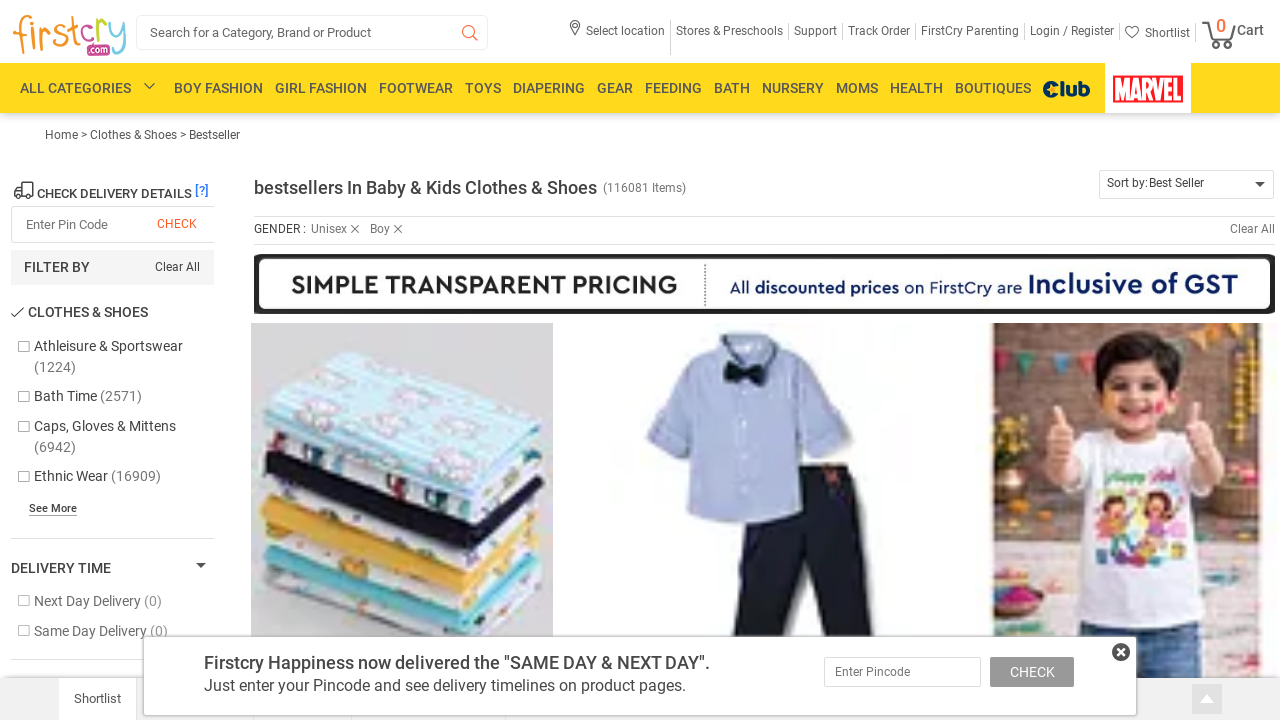